Tests mouse button interactions including double-click, right-click (context click), and regular click on different buttons

Starting URL: https://demoqa.com/buttons

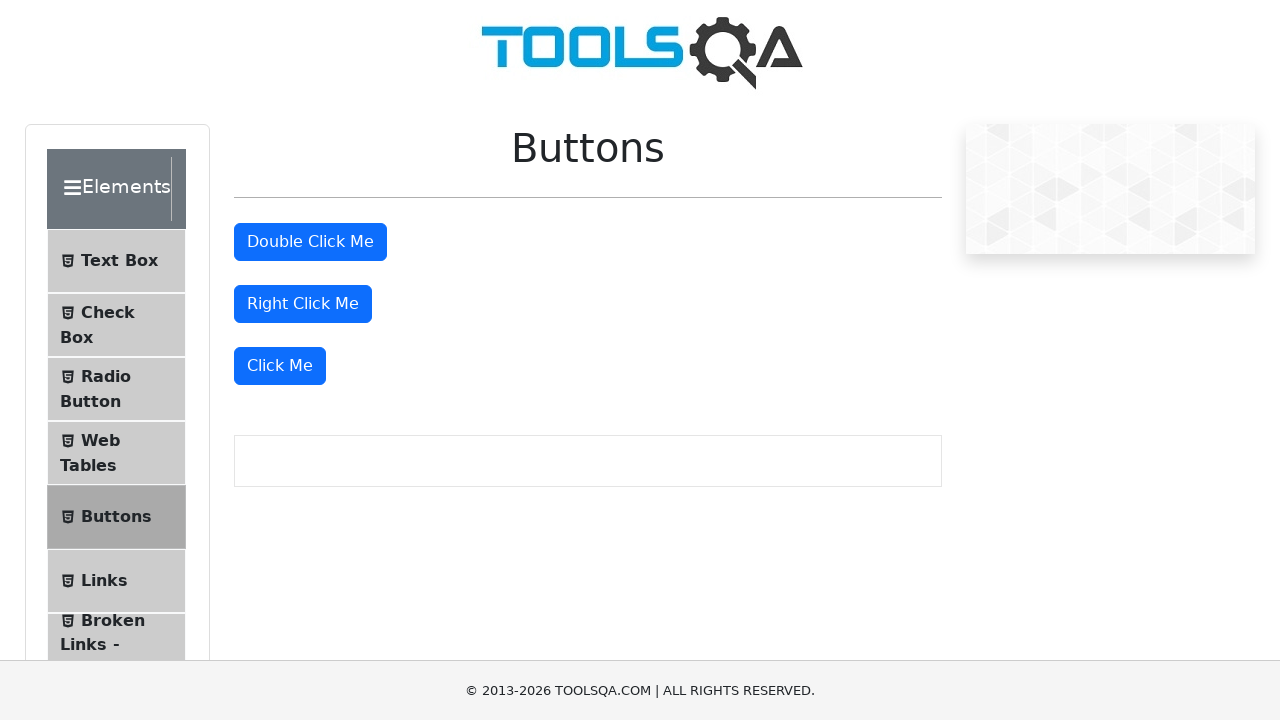

Double-clicked the double click button at (310, 242) on #doubleClickBtn
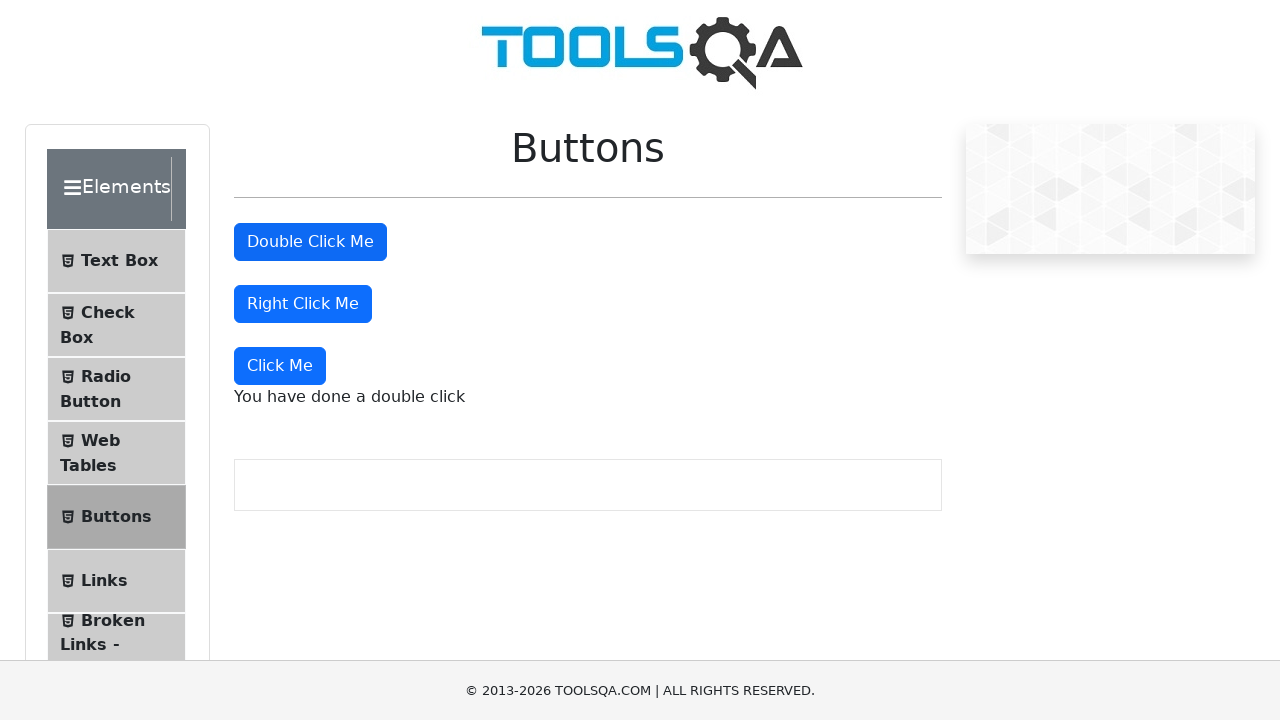

Right-clicked the right click button at (303, 304) on #rightClickBtn
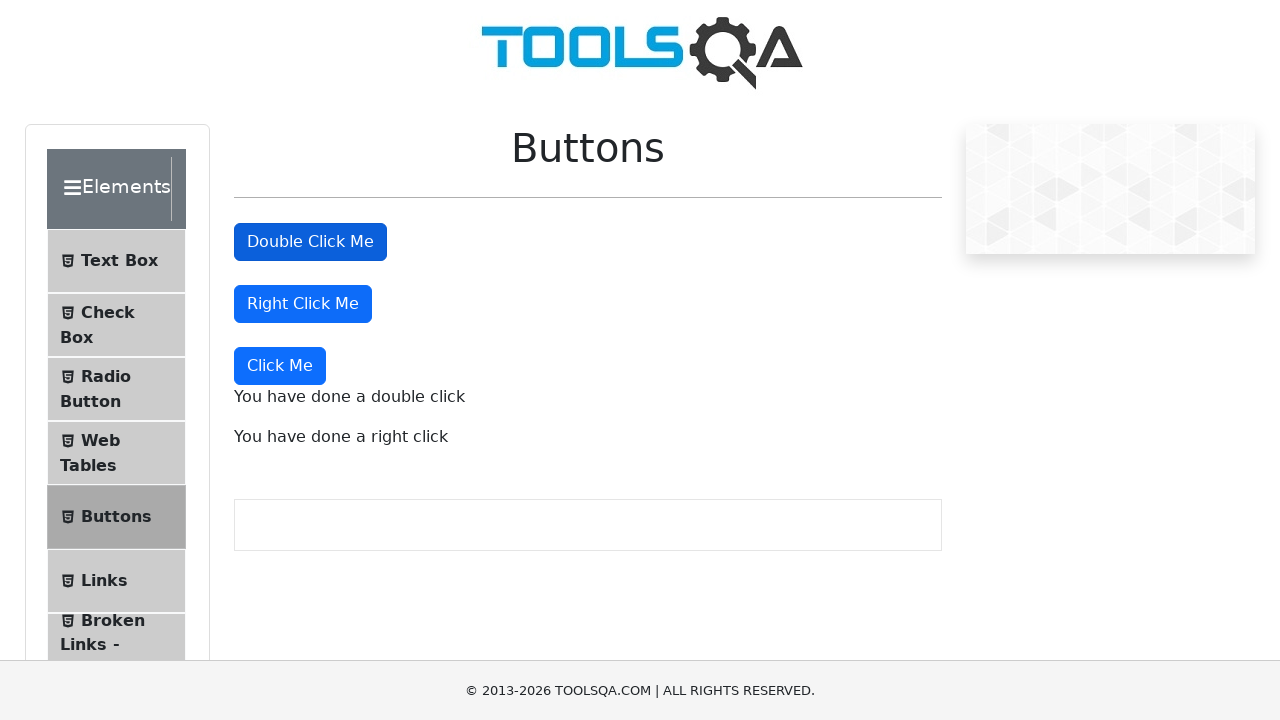

Located all primary buttons on the page
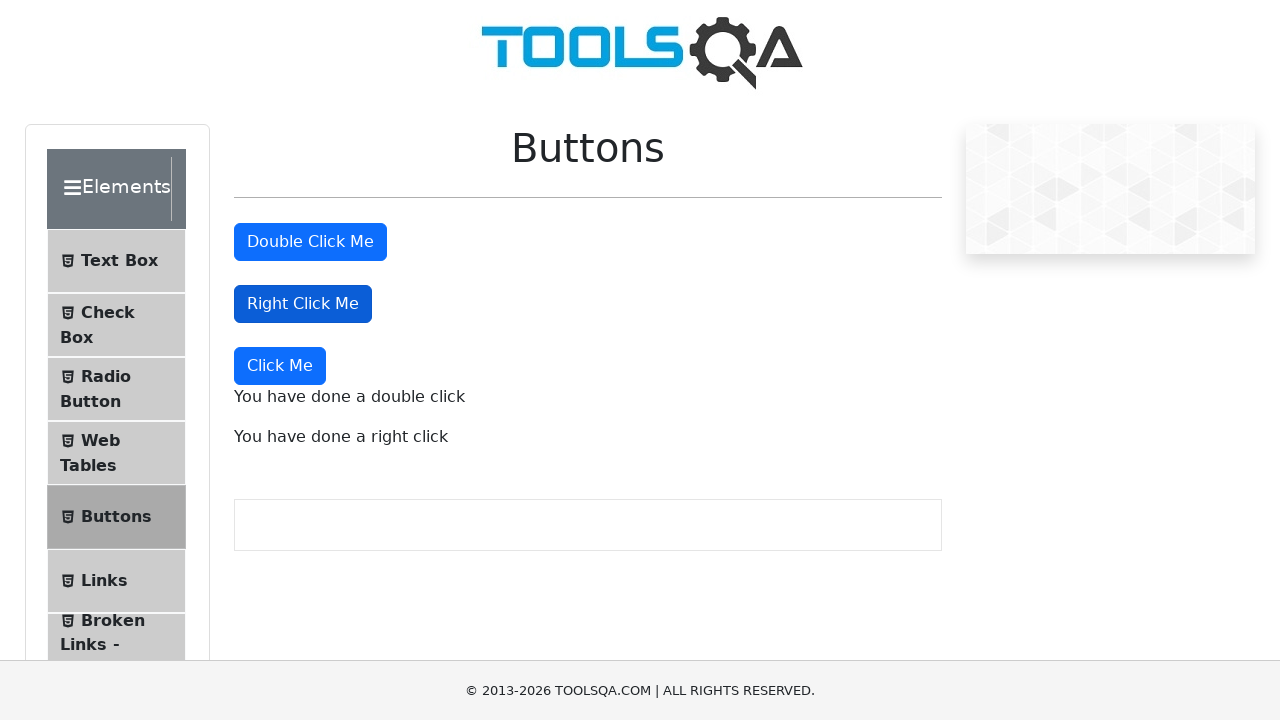

Clicked the third primary button at (280, 366) on .btn.btn-primary >> nth=2
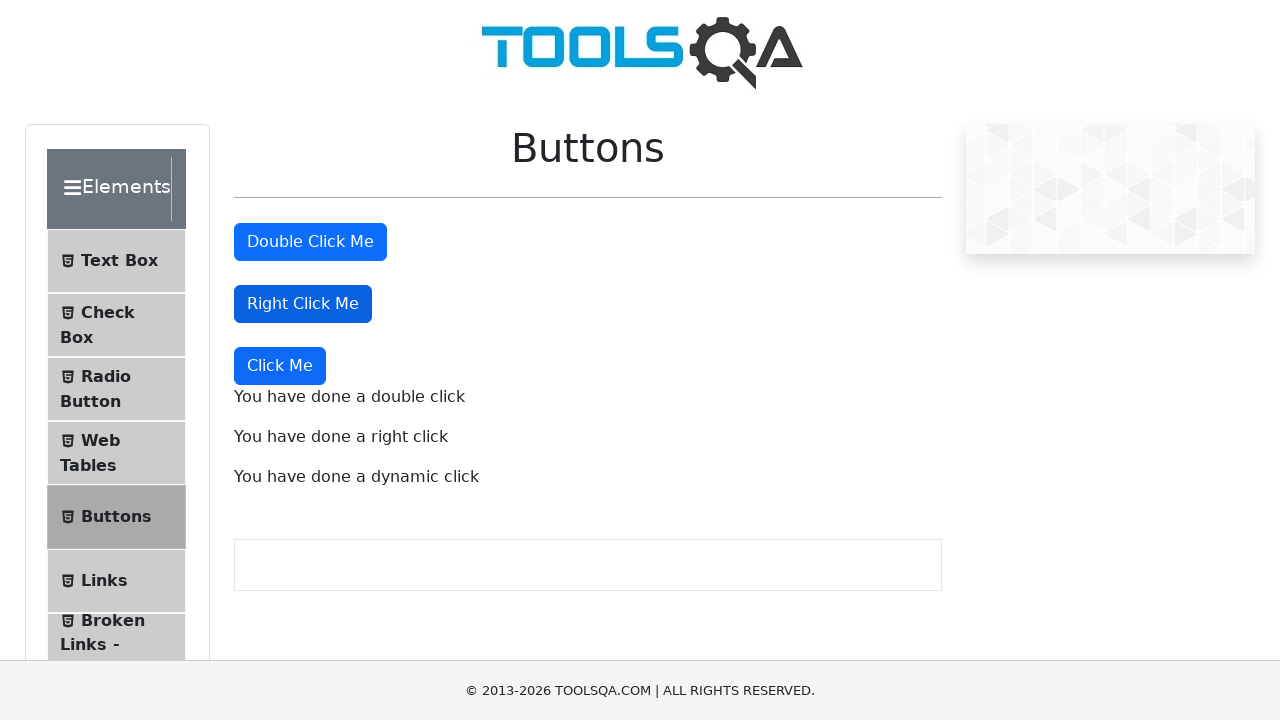

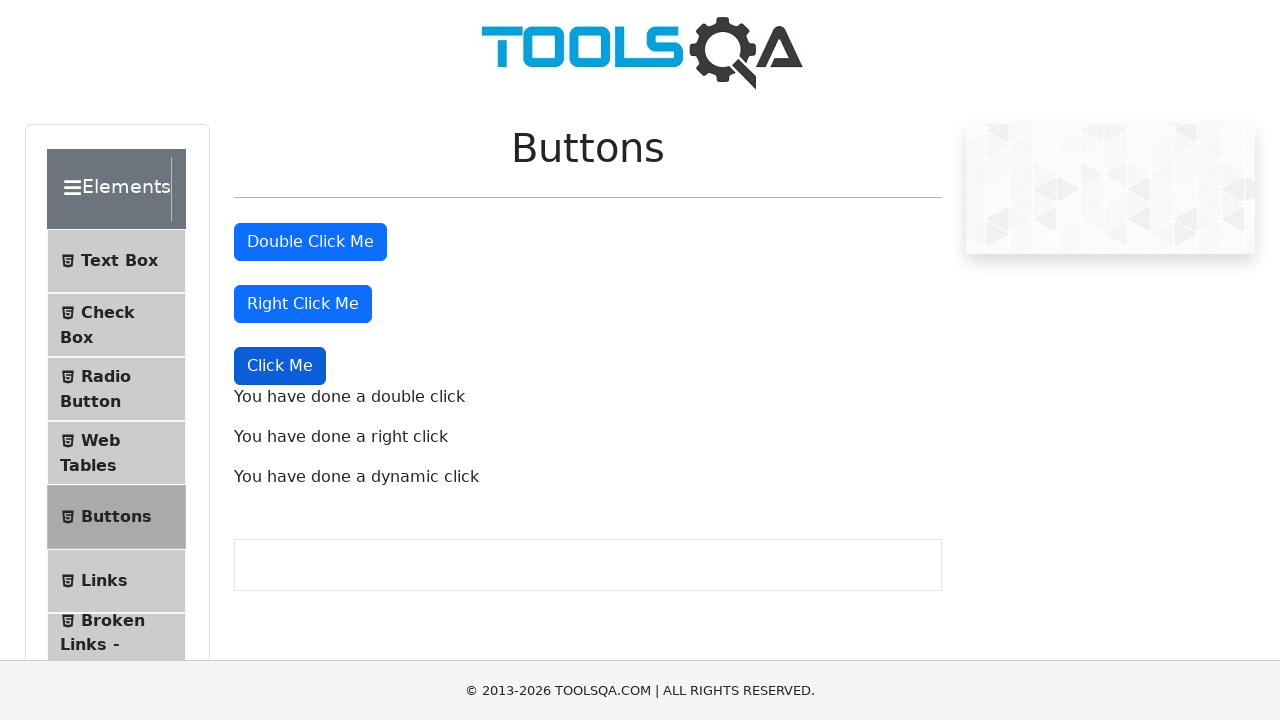